Tests an e-commerce shopping flow by searching for products containing "ca", adding Cashews to the cart, proceeding to checkout, and placing an order.

Starting URL: https://rahulshettyacademy.com/seleniumPractise/#/

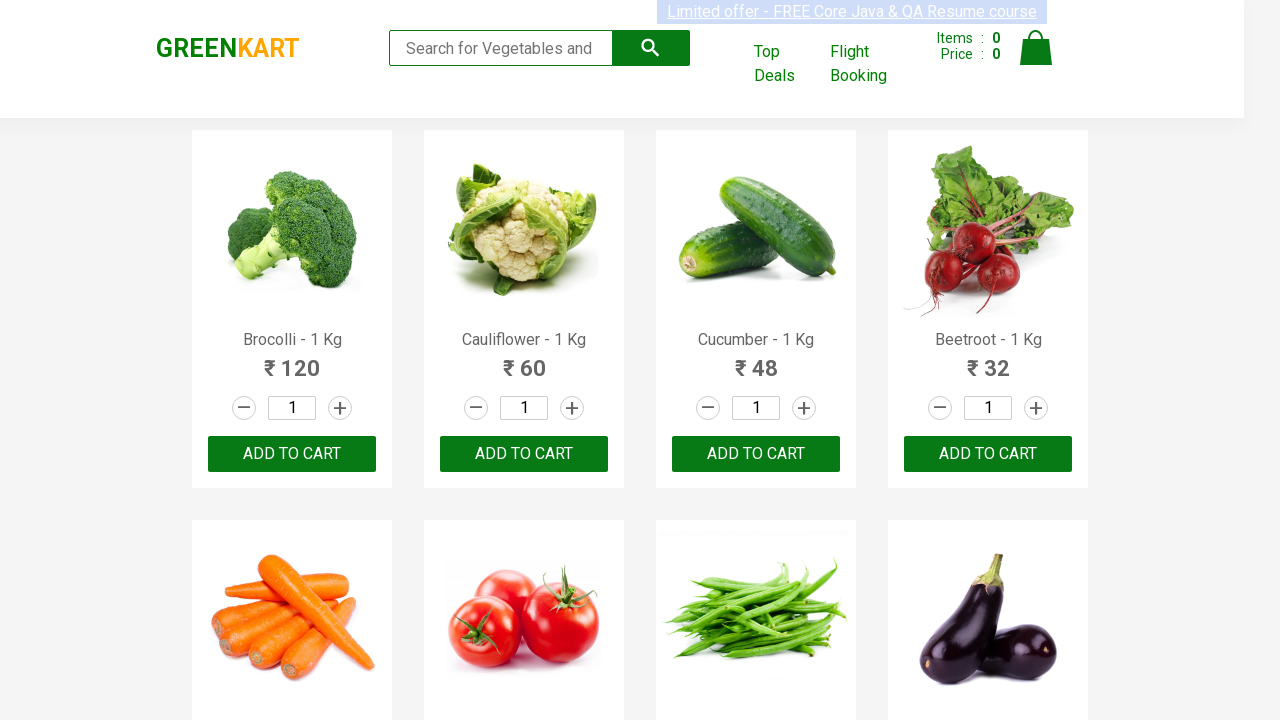

Filled search box with 'ca' to filter products on .search-keyword
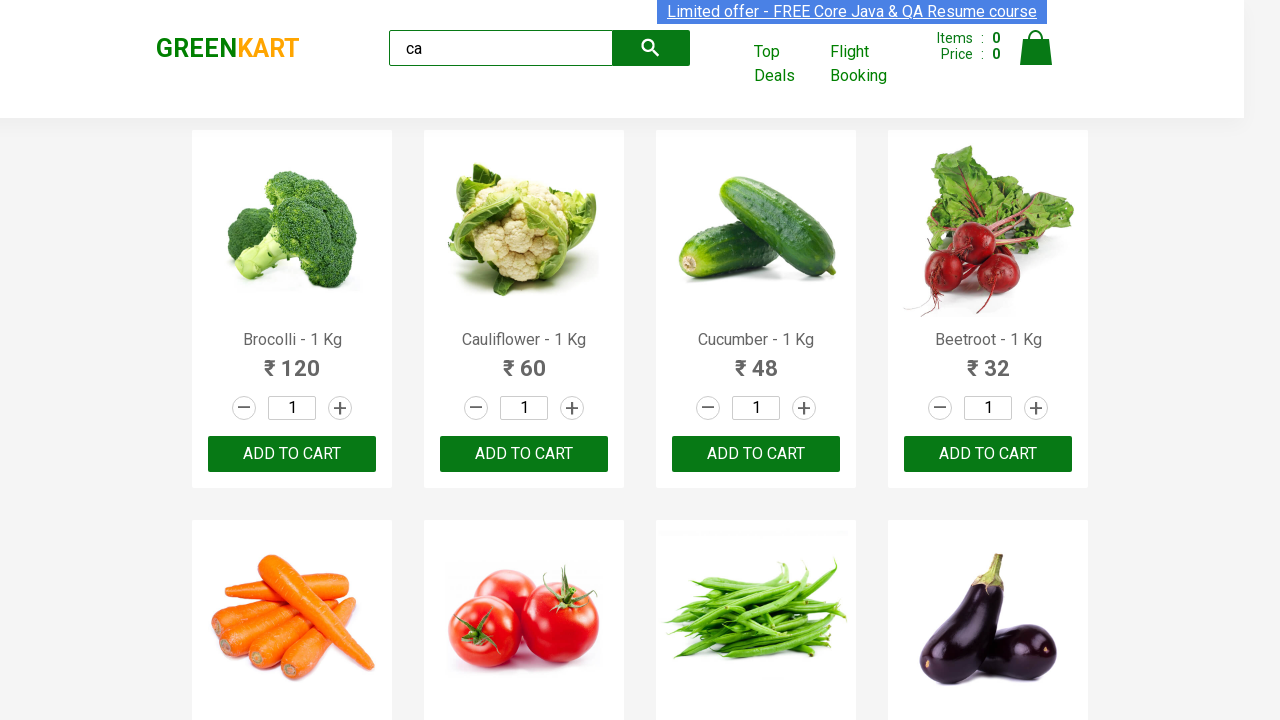

Waited 2 seconds for products to filter
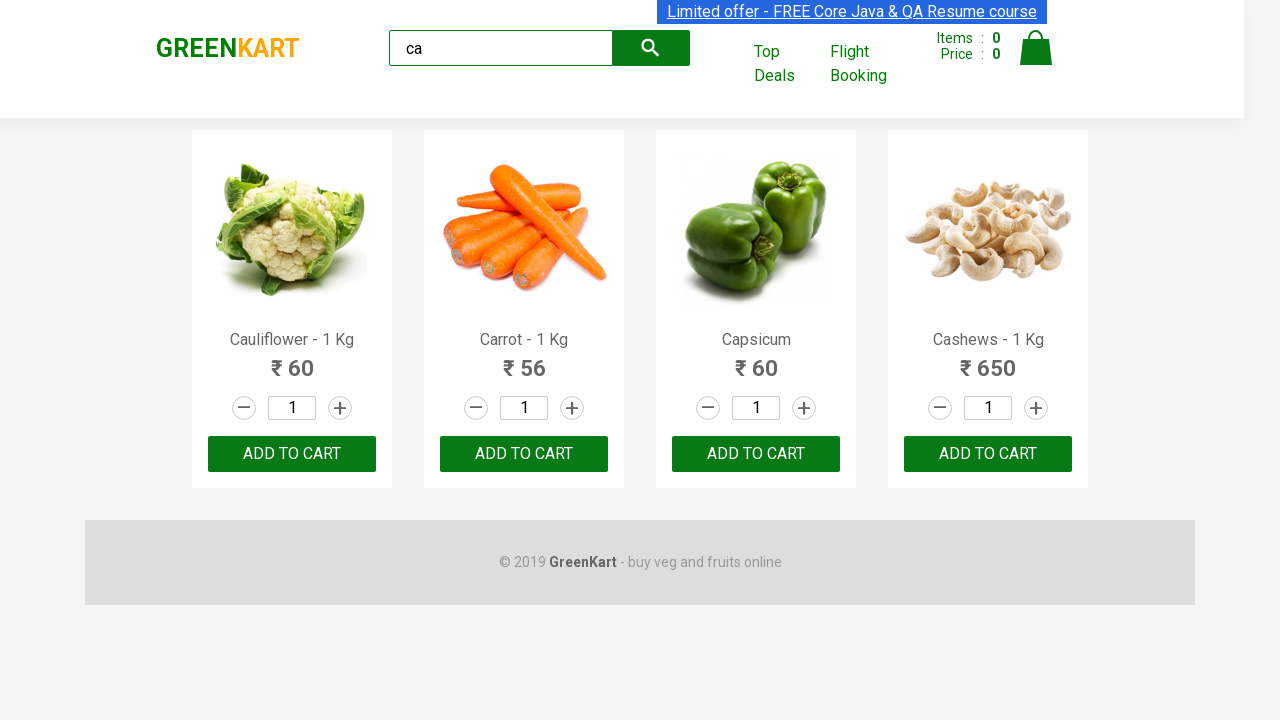

Filtered products became visible
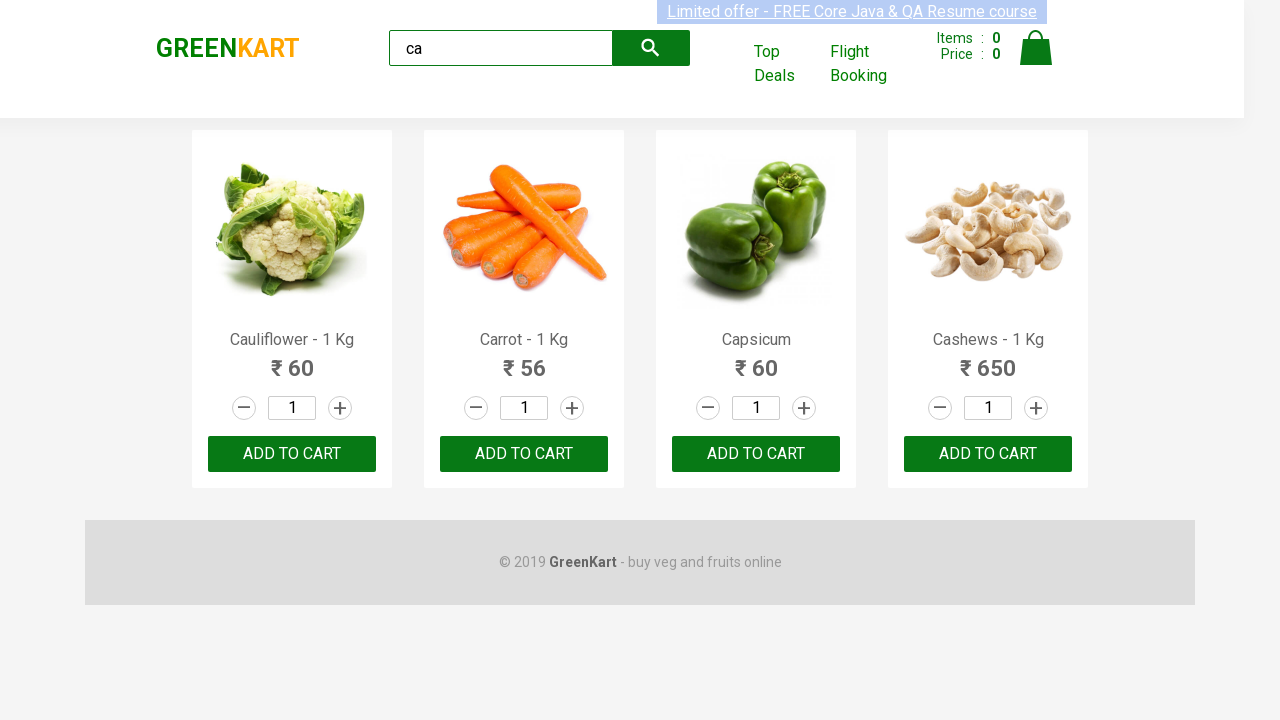

Retrieved all product elements from filtered results
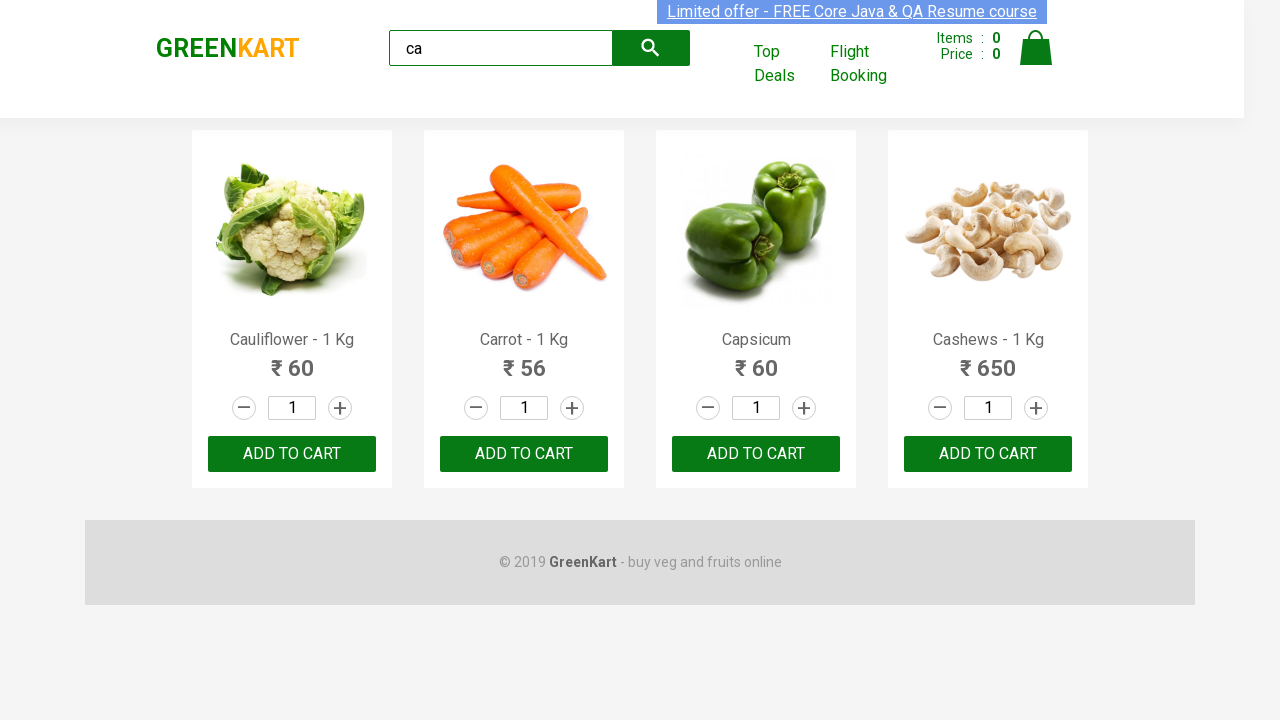

Found Cashews product and clicked Add to Cart button at (988, 454) on .products .product >> nth=3 >> button
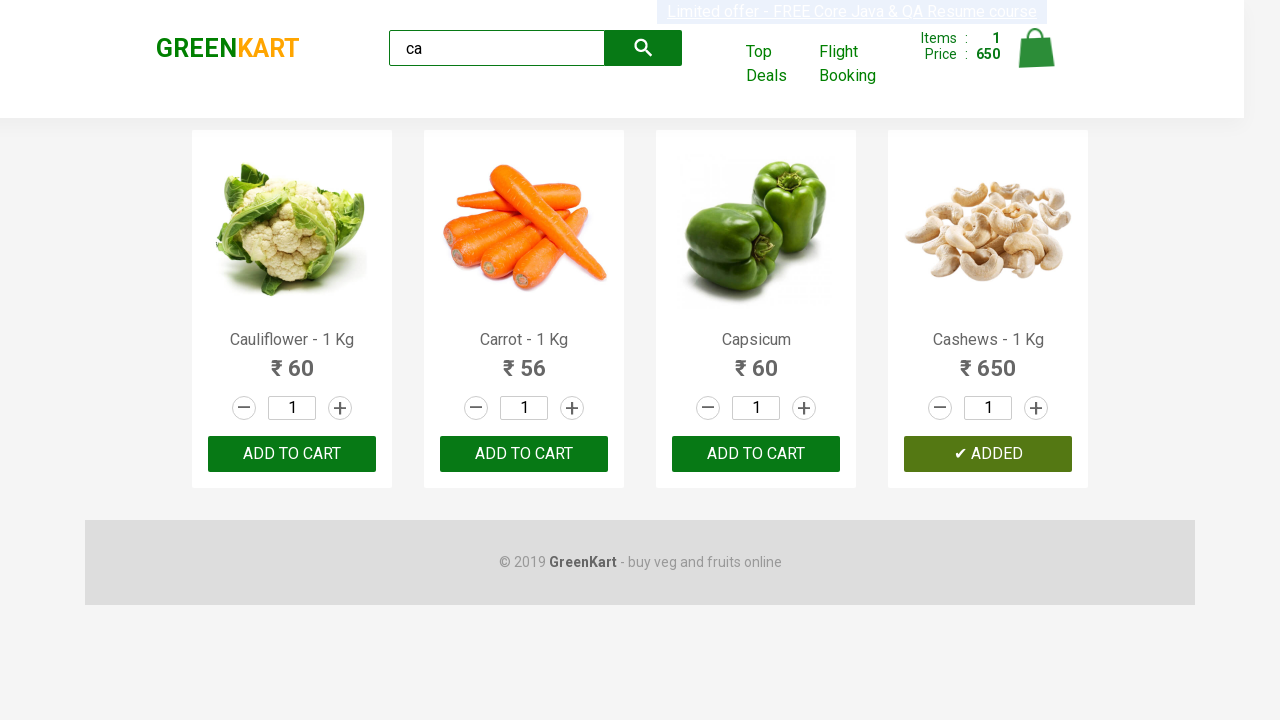

Clicked cart icon to open shopping cart at (1036, 48) on .cart-icon > img
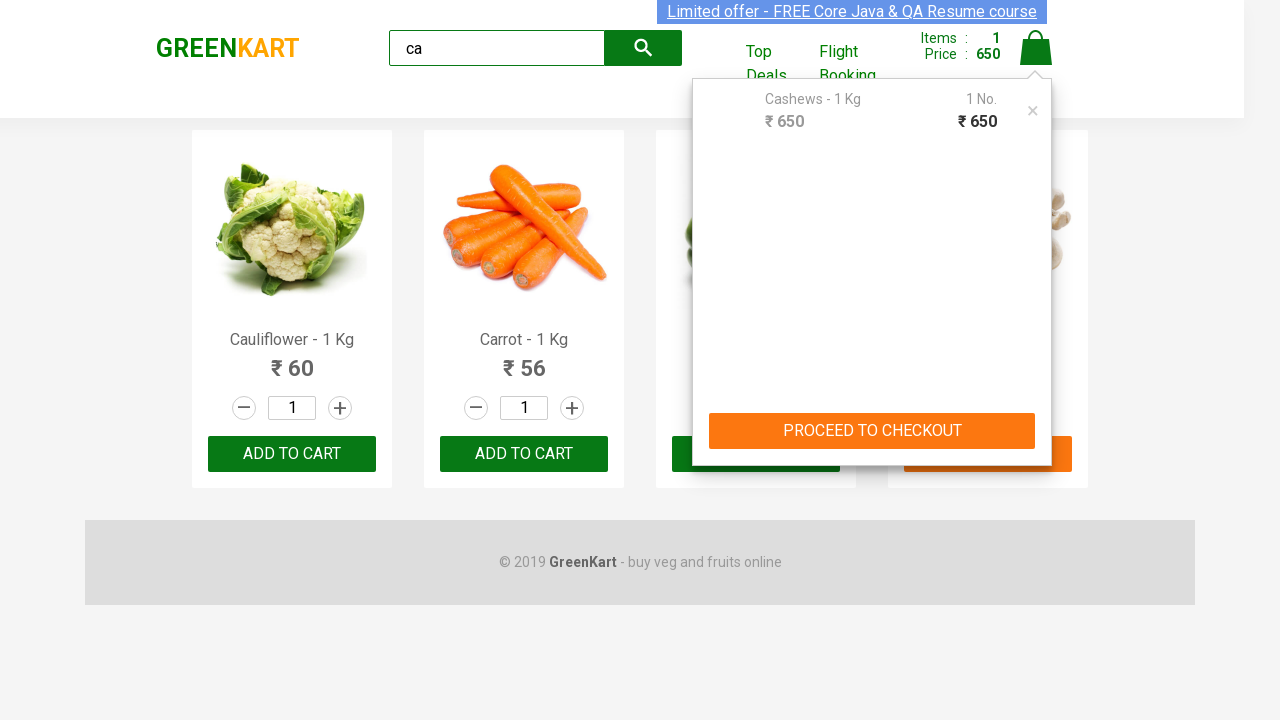

Clicked PROCEED TO CHECKOUT button at (872, 431) on text=PROCEED TO CHECKOUT
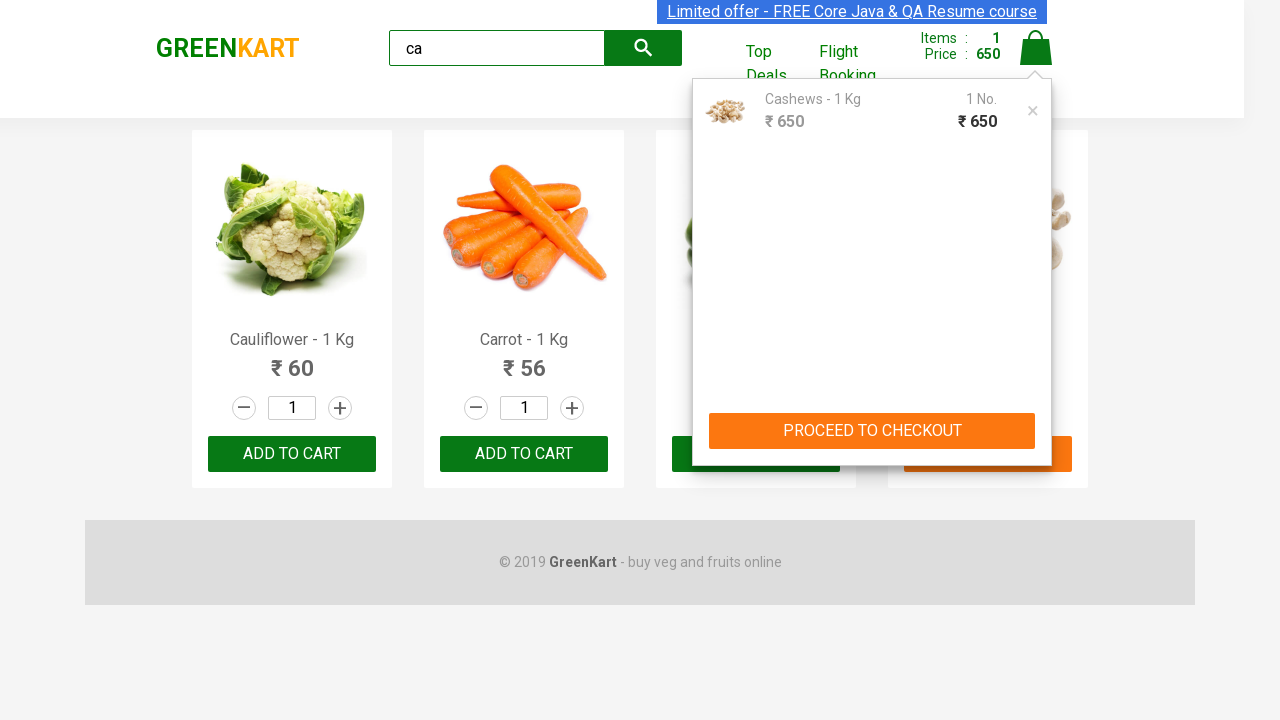

Clicked Place Order button to complete the purchase at (1036, 420) on text=Place Order
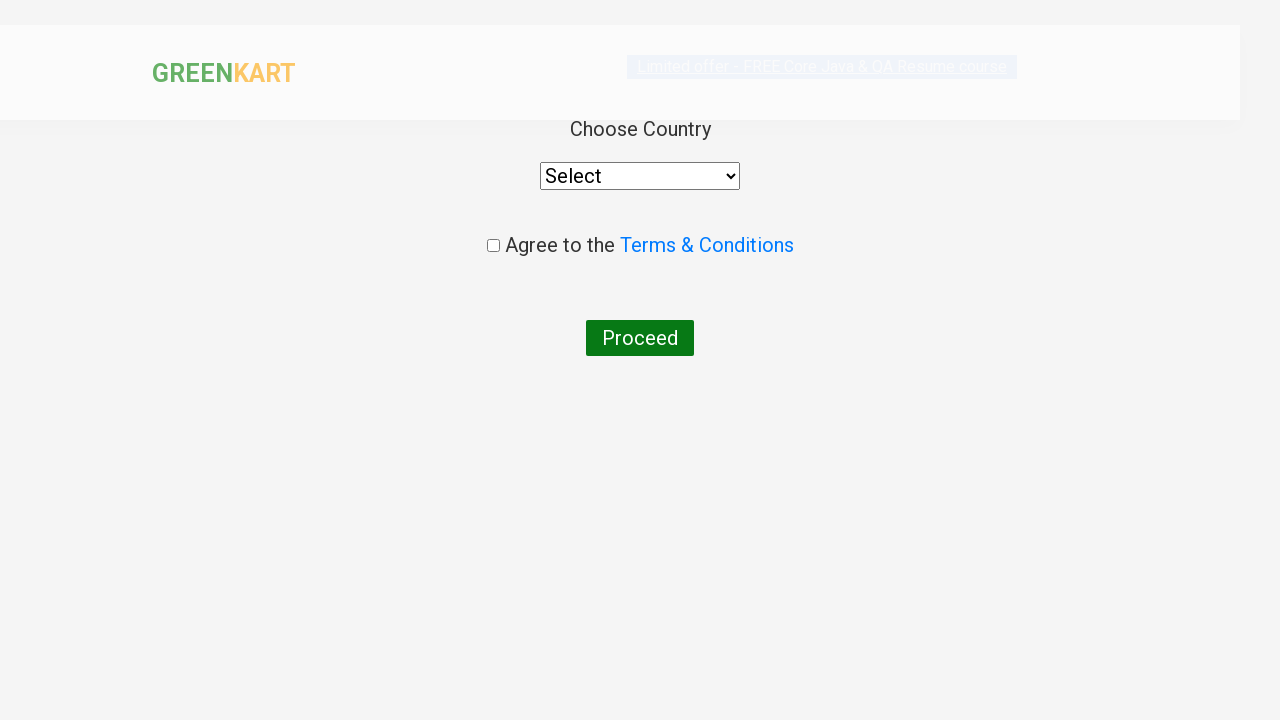

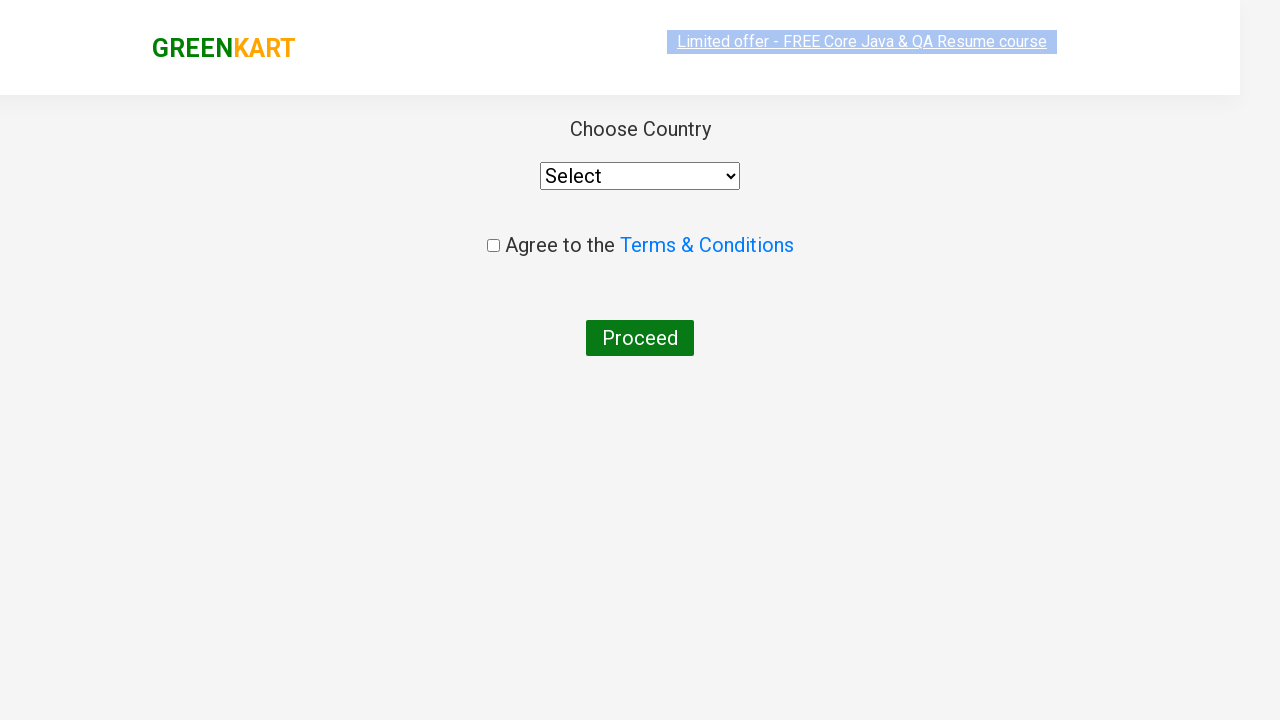